Tests GitHub search functionality by searching for a repository, navigating to it, clicking on the Issues tab, and verifying that issue #1 exists.

Starting URL: https://github.com

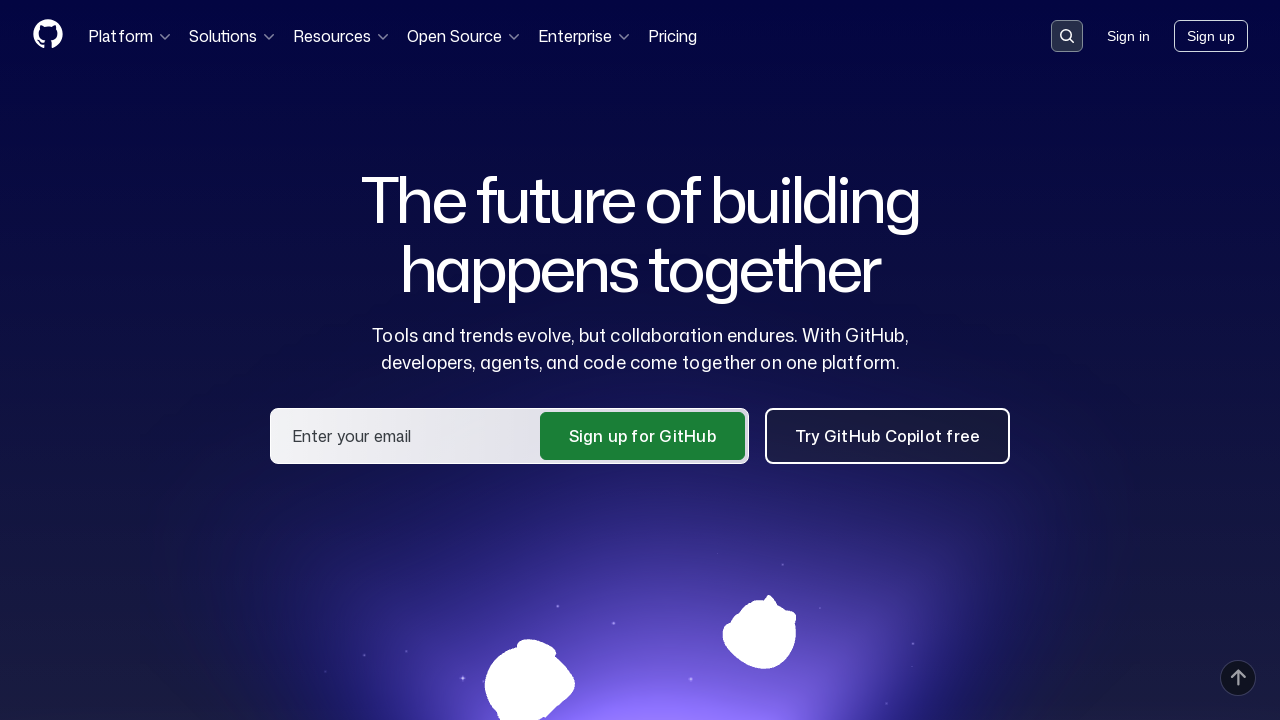

Clicked on the search input container to activate search at (1067, 36) on .search-input-container
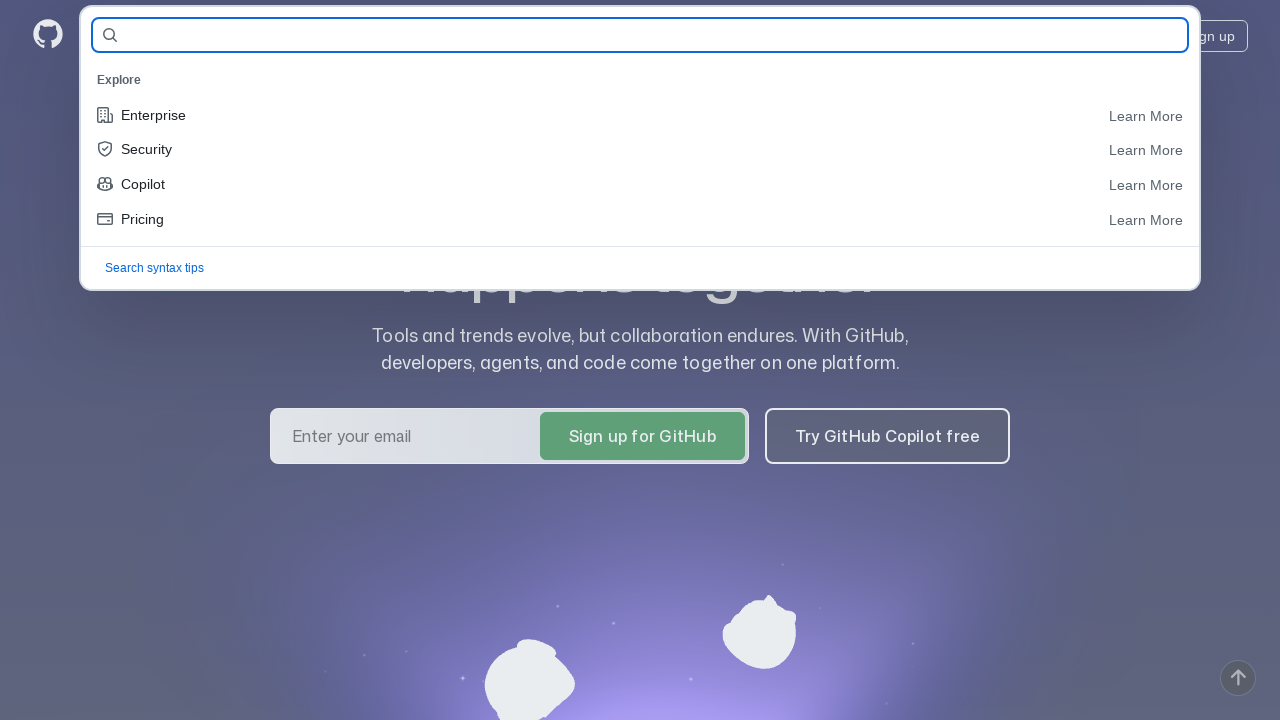

Filled search field with repository name 'Runciterr/AllureHW' on #query-builder-test
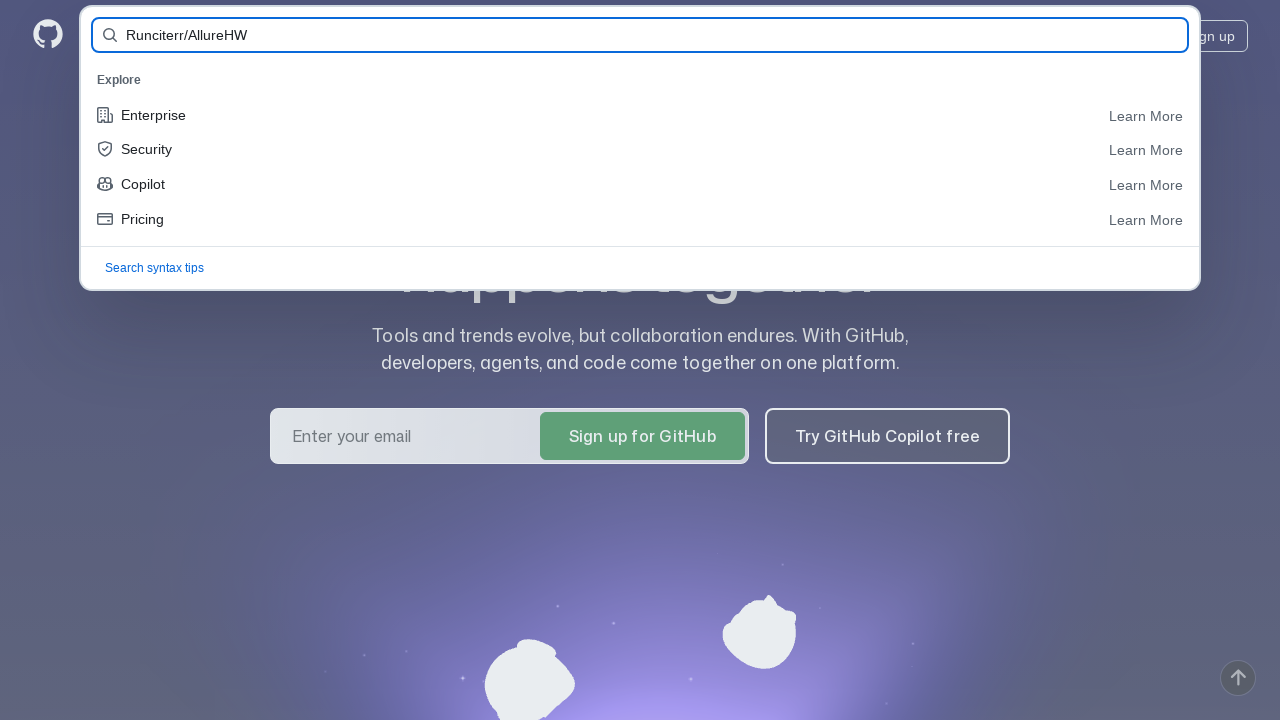

Submitted search form by pressing Enter on #query-builder-test
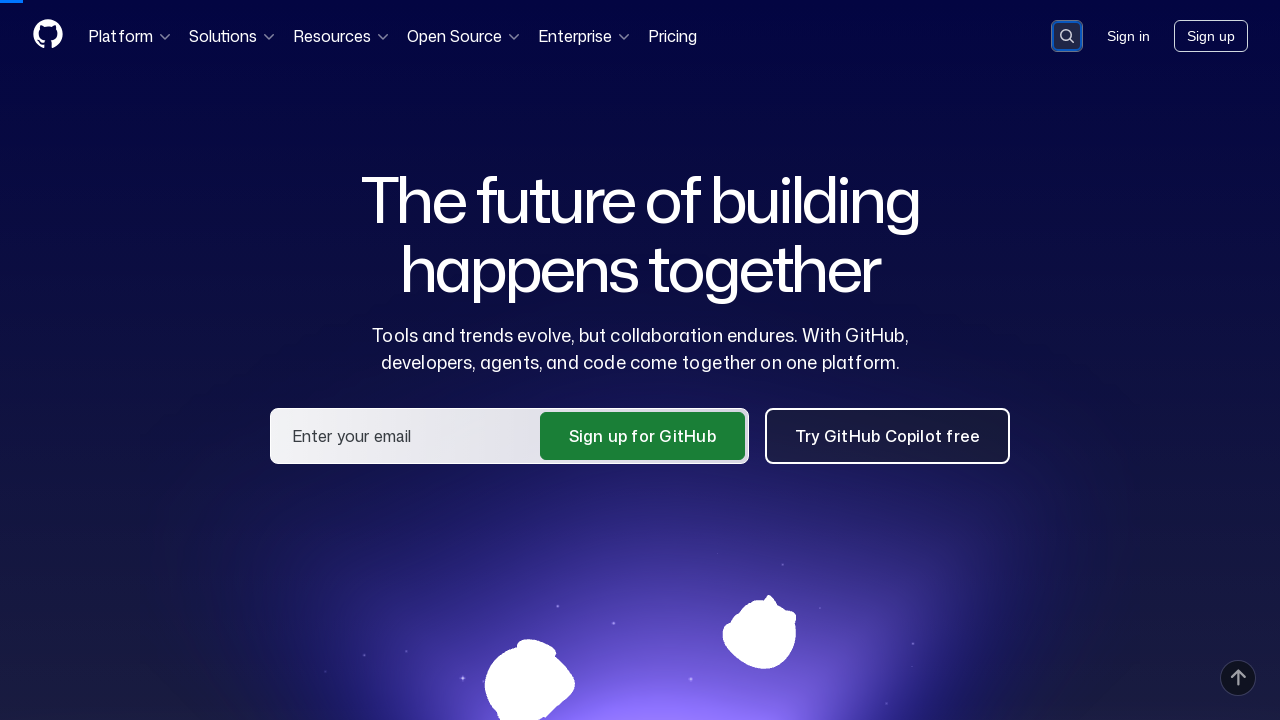

Clicked on the Runciterr/AllureHW repository link in search results at (442, 161) on a:has-text('Runciterr/AllureHW')
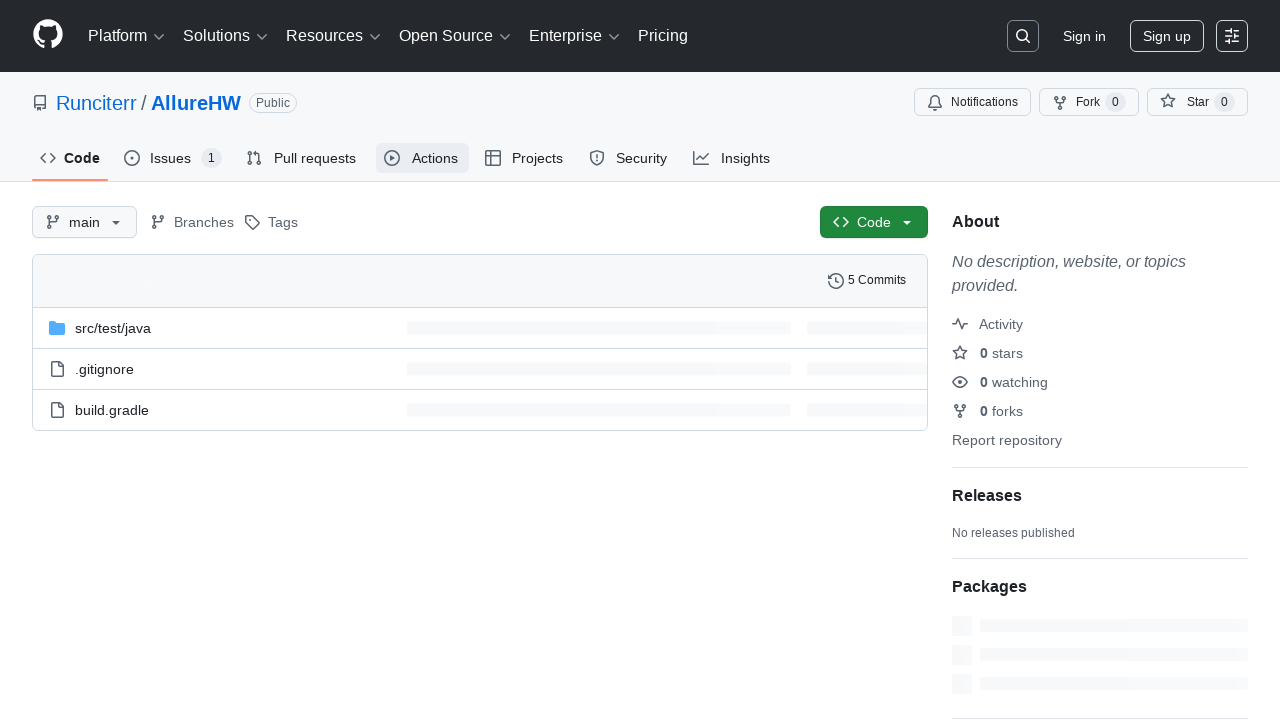

Clicked on the Issues tab at (173, 158) on #issues-tab
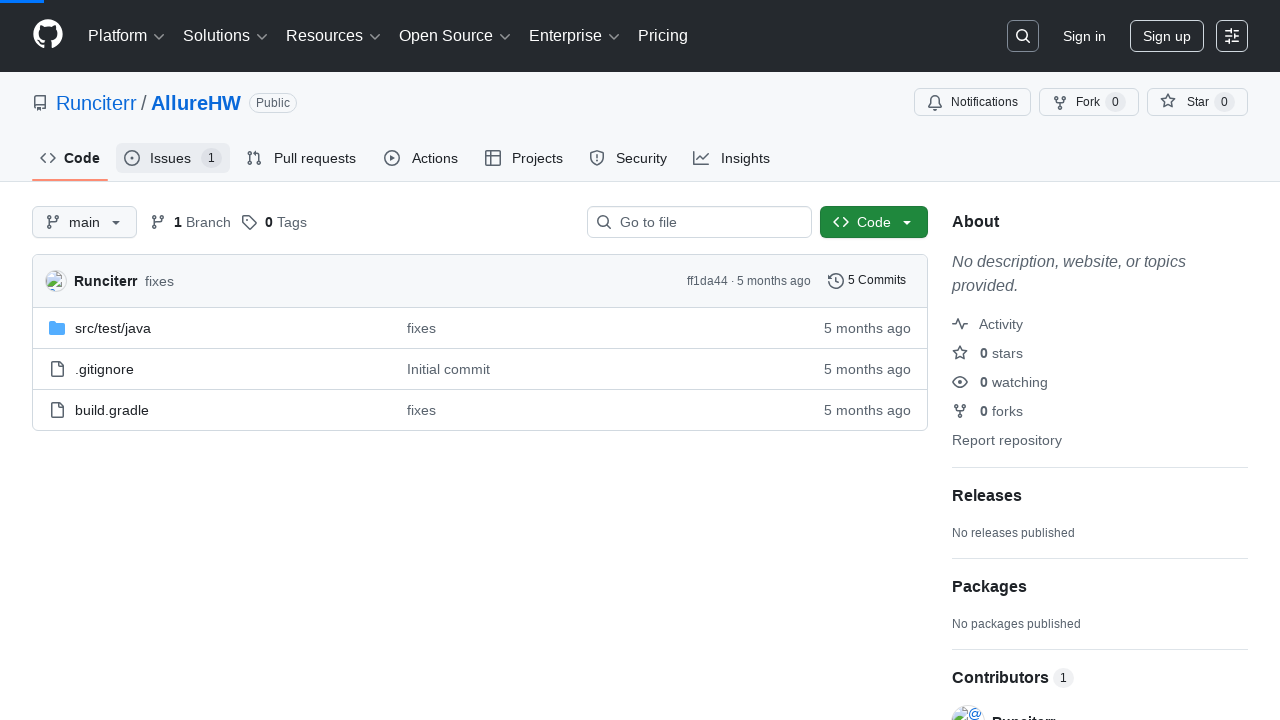

Verified that issue #1 exists by waiting for its selector
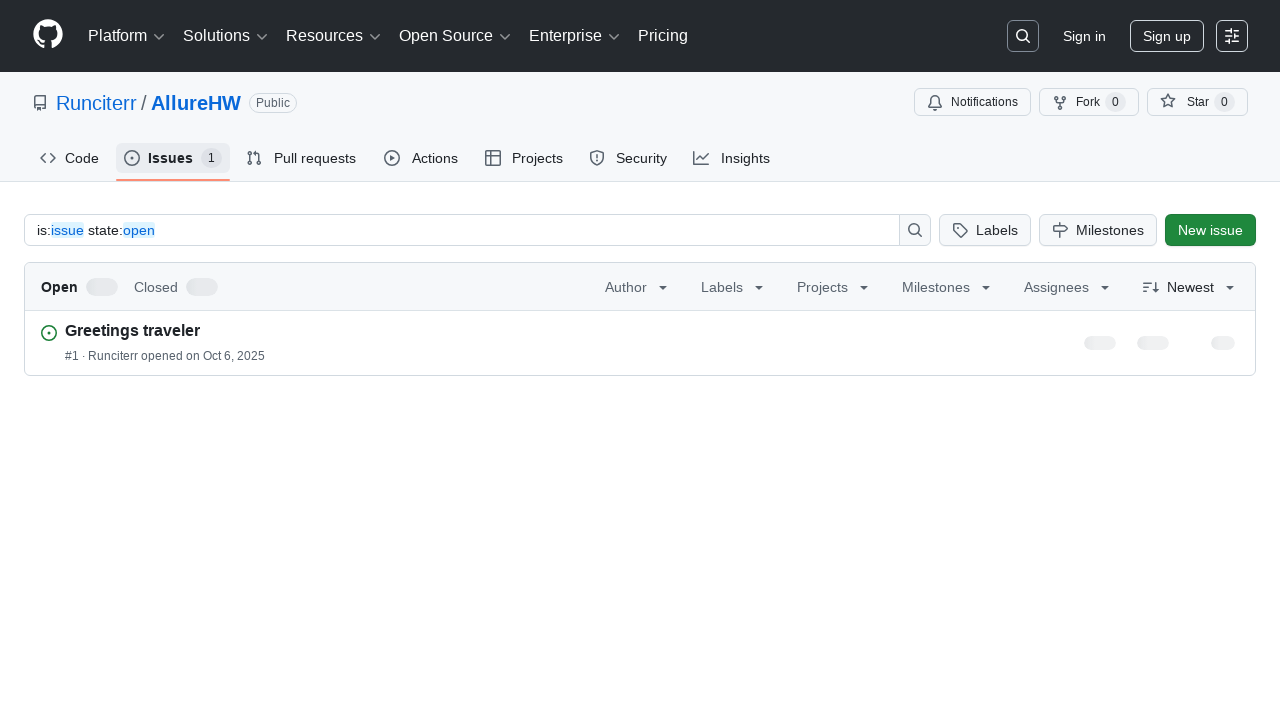

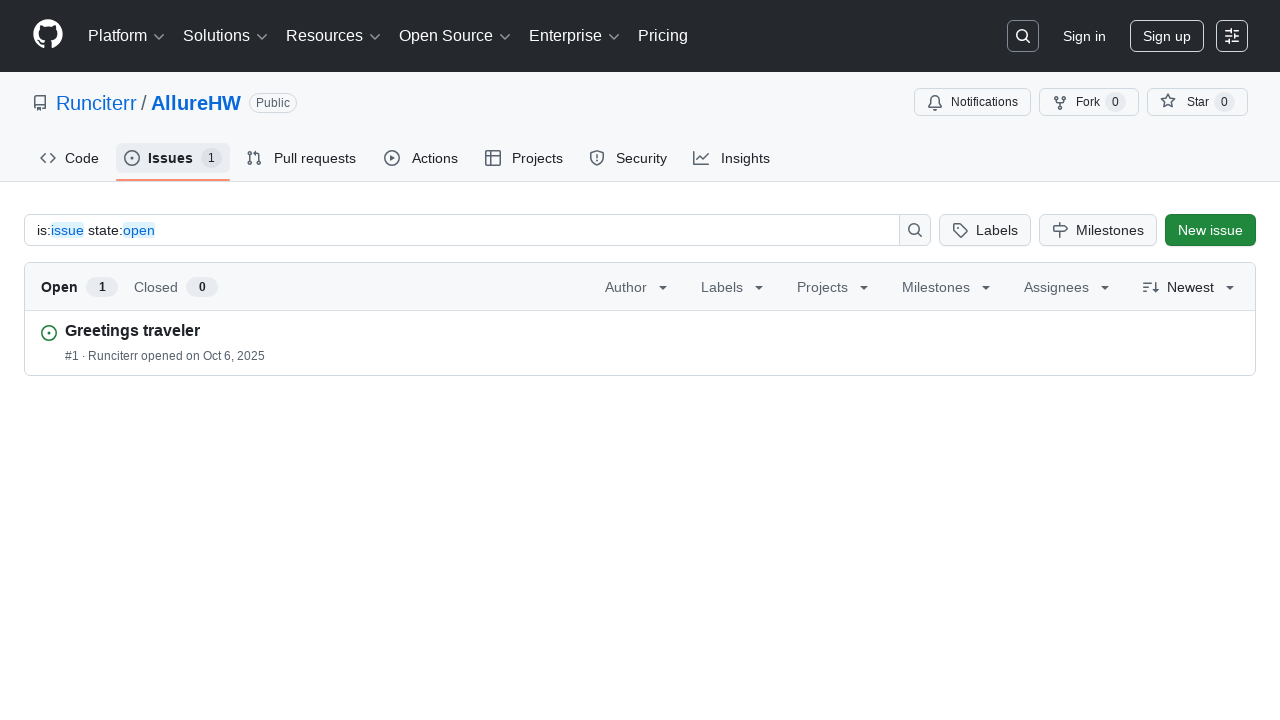